Tests that new todo items are appended to the bottom of the list and the count is updated

Starting URL: https://demo.playwright.dev/todomvc

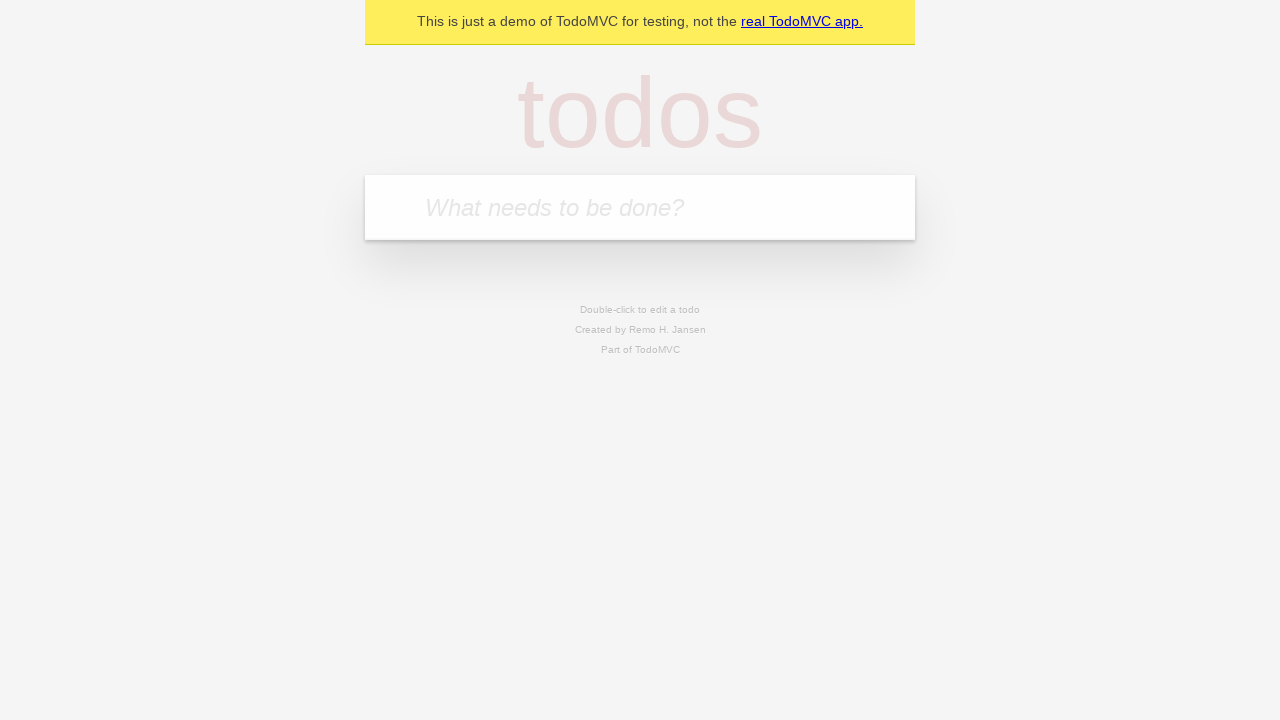

Filled todo input with 'buy some cheese' on internal:attr=[placeholder="What needs to be done?"i]
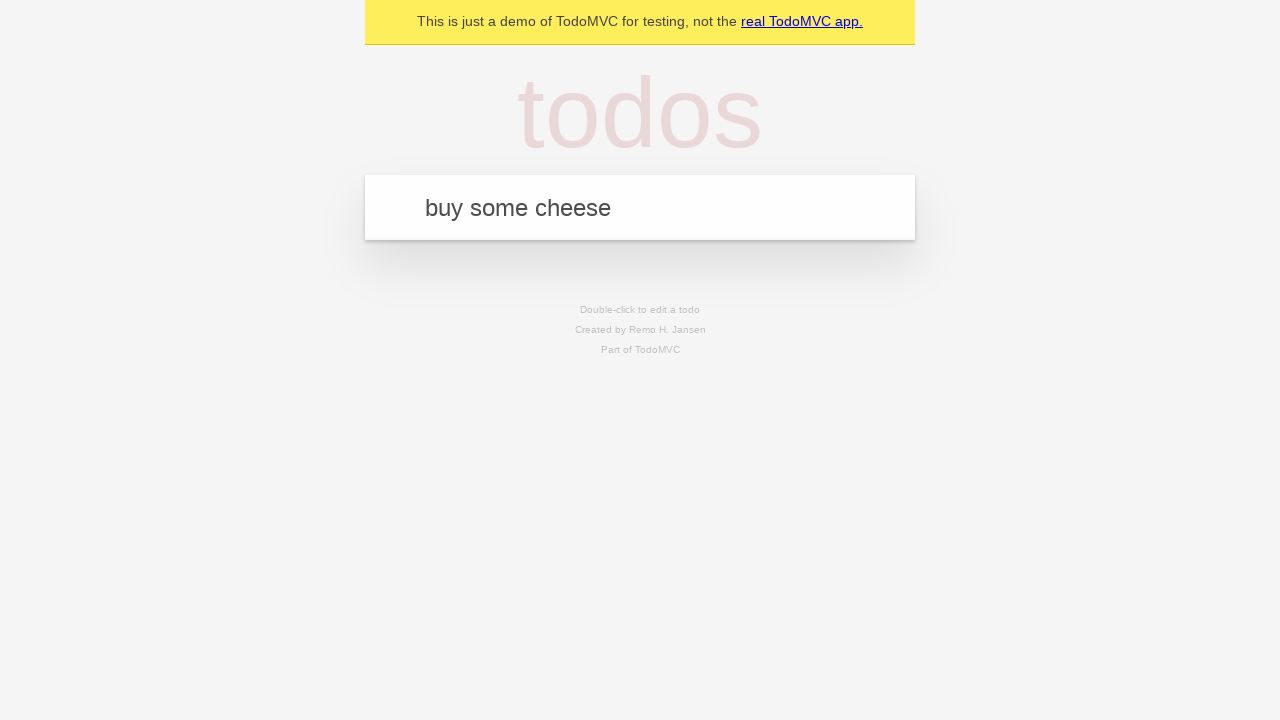

Pressed Enter to add 'buy some cheese' to the list on internal:attr=[placeholder="What needs to be done?"i]
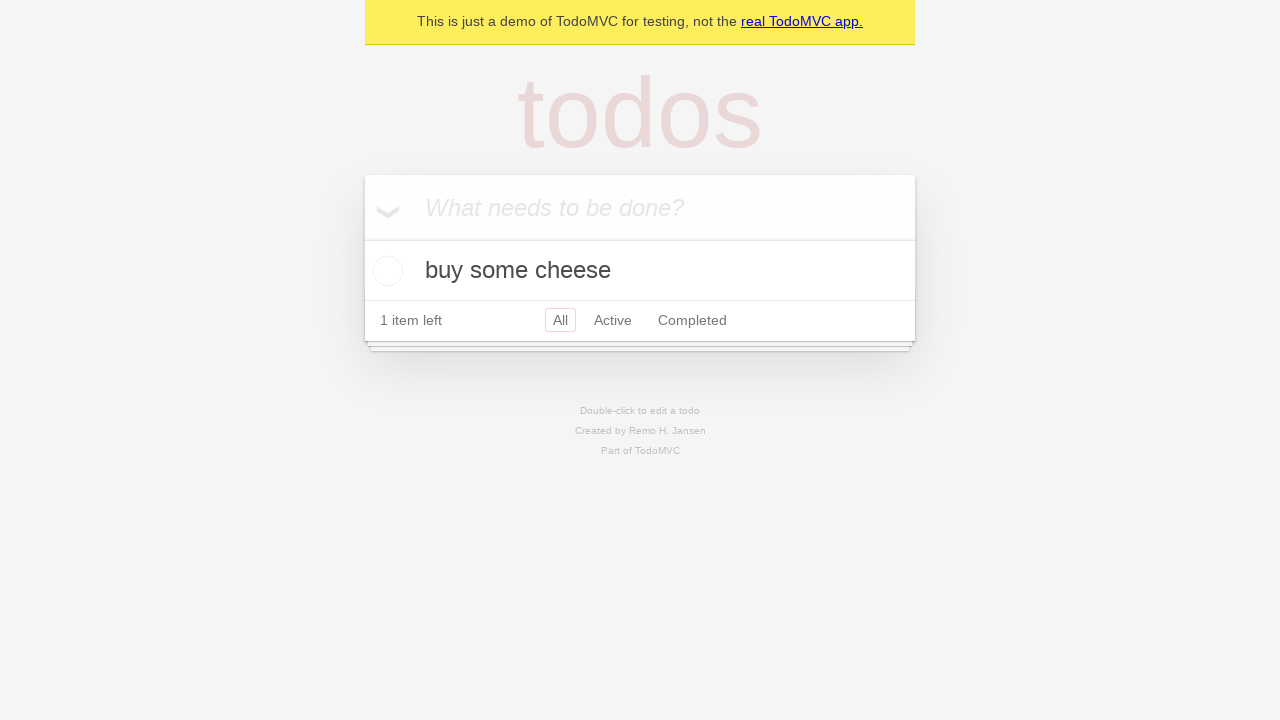

Filled todo input with 'feed the cat' on internal:attr=[placeholder="What needs to be done?"i]
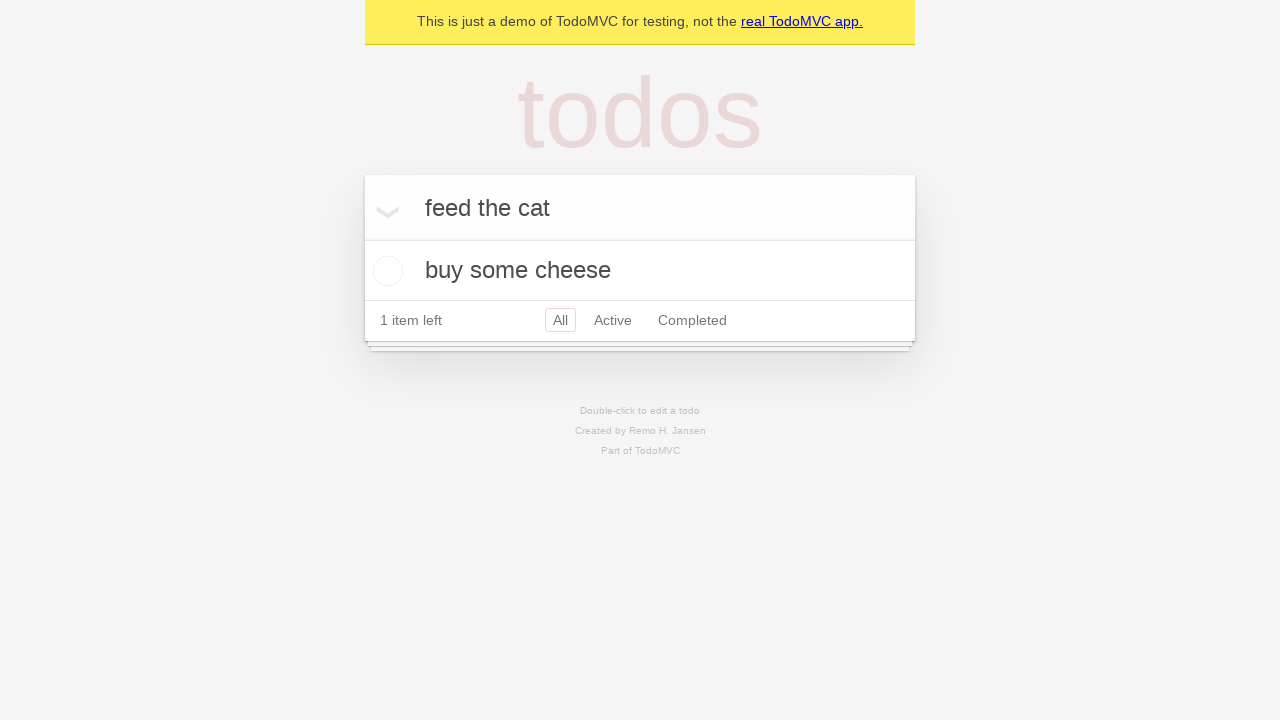

Pressed Enter to add 'feed the cat' to the list on internal:attr=[placeholder="What needs to be done?"i]
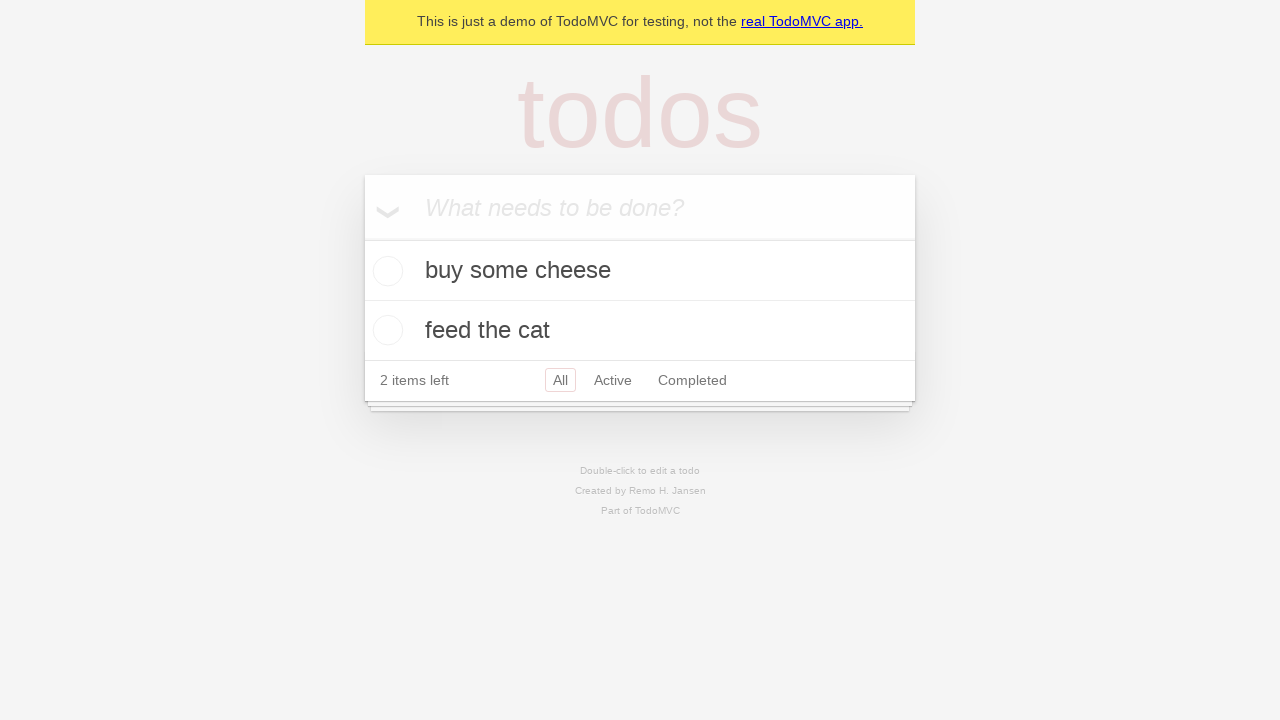

Filled todo input with 'book a doctors appointment' on internal:attr=[placeholder="What needs to be done?"i]
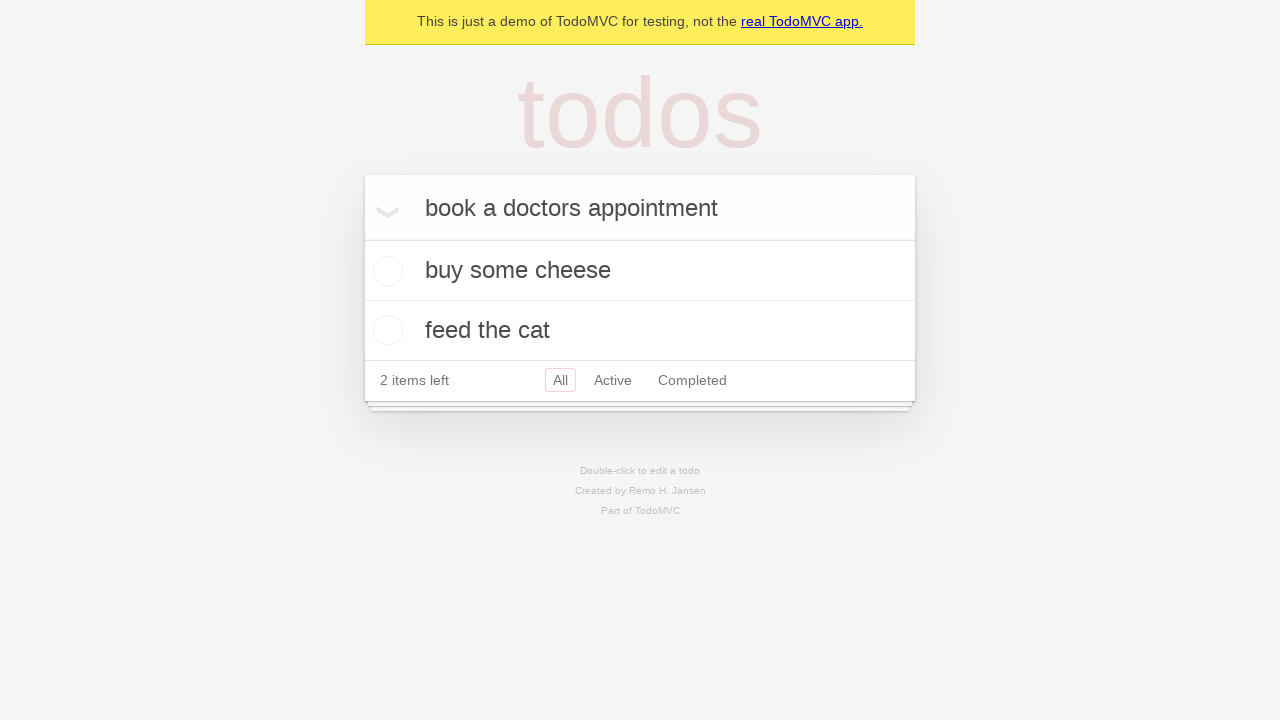

Pressed Enter to add 'book a doctors appointment' to the list on internal:attr=[placeholder="What needs to be done?"i]
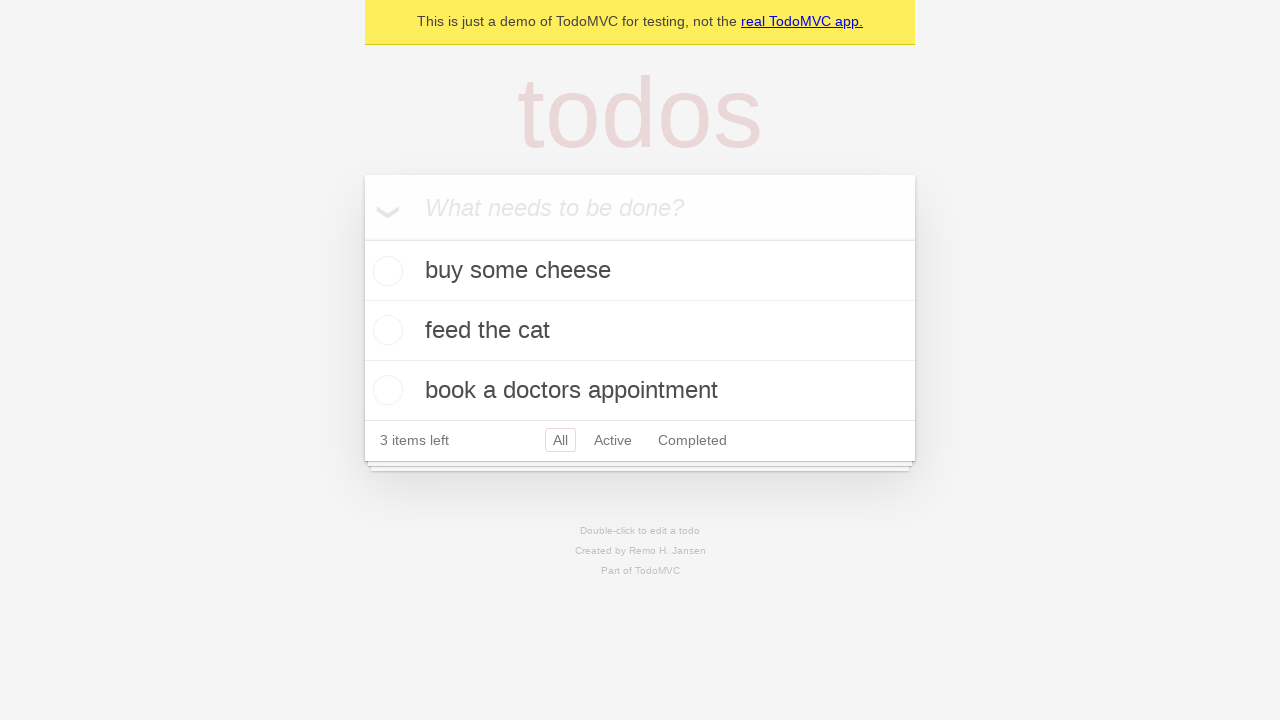

Verified that '3 items left' counter is visible
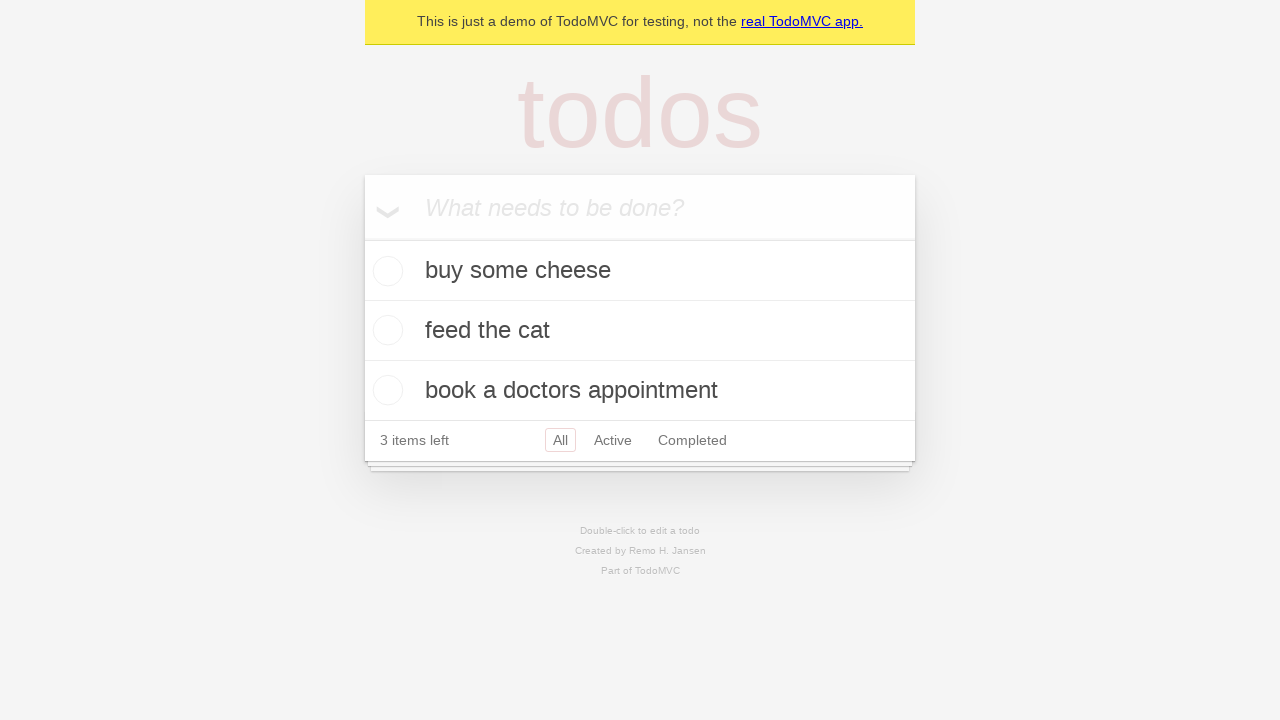

Verified all three todo items are appended to the bottom of the list with correct text
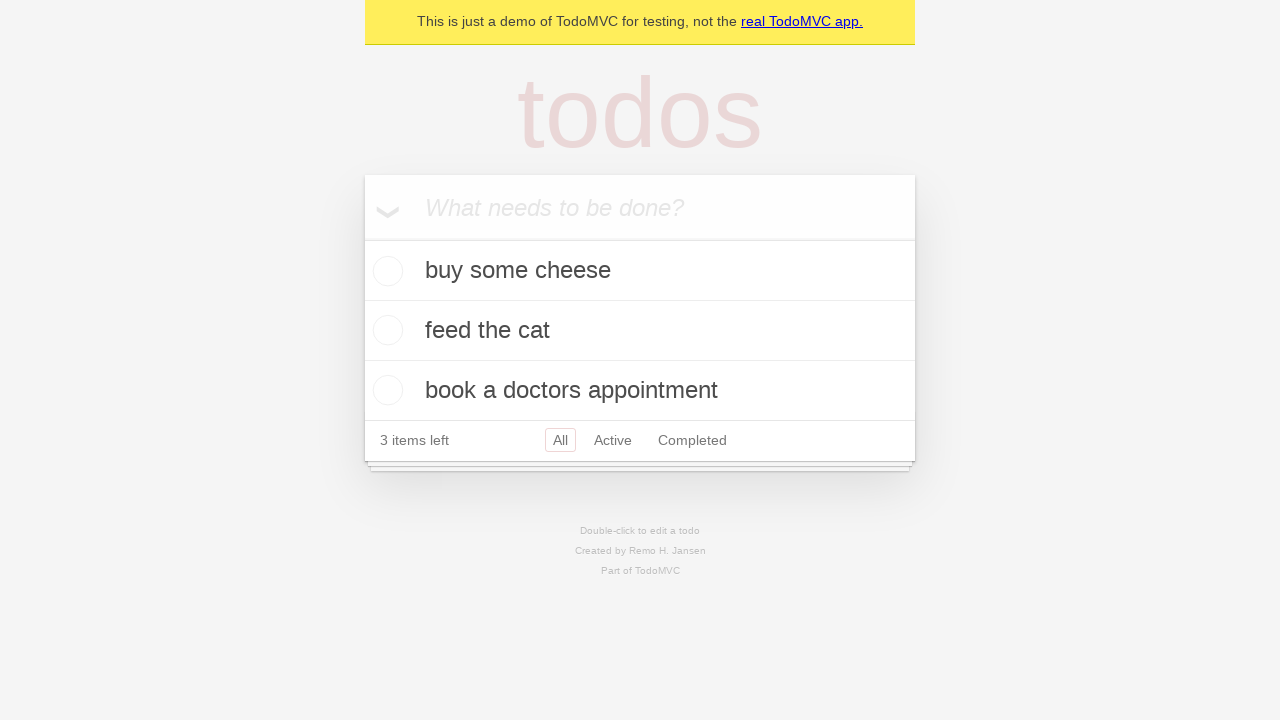

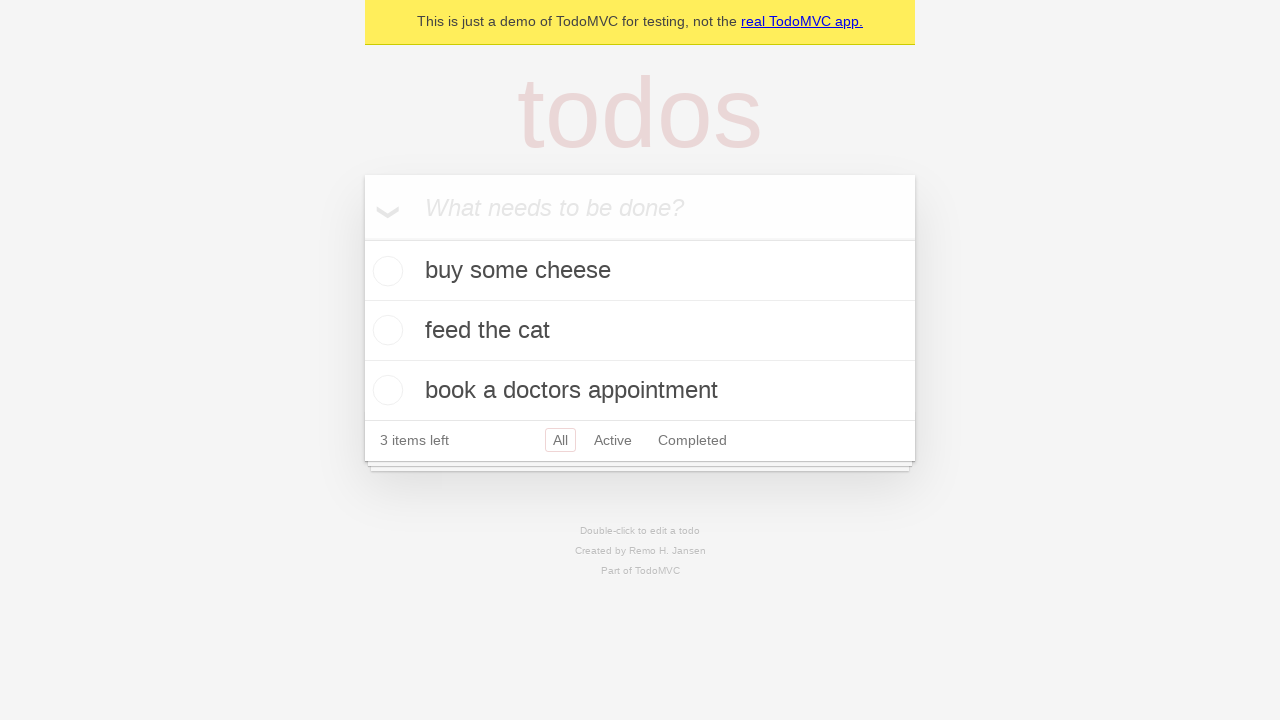